Navigates to a siteview.com.br tracking page and waits for content to load

Starting URL: https://www.siteview.com.br/ai.php?id=SV0AD662AE

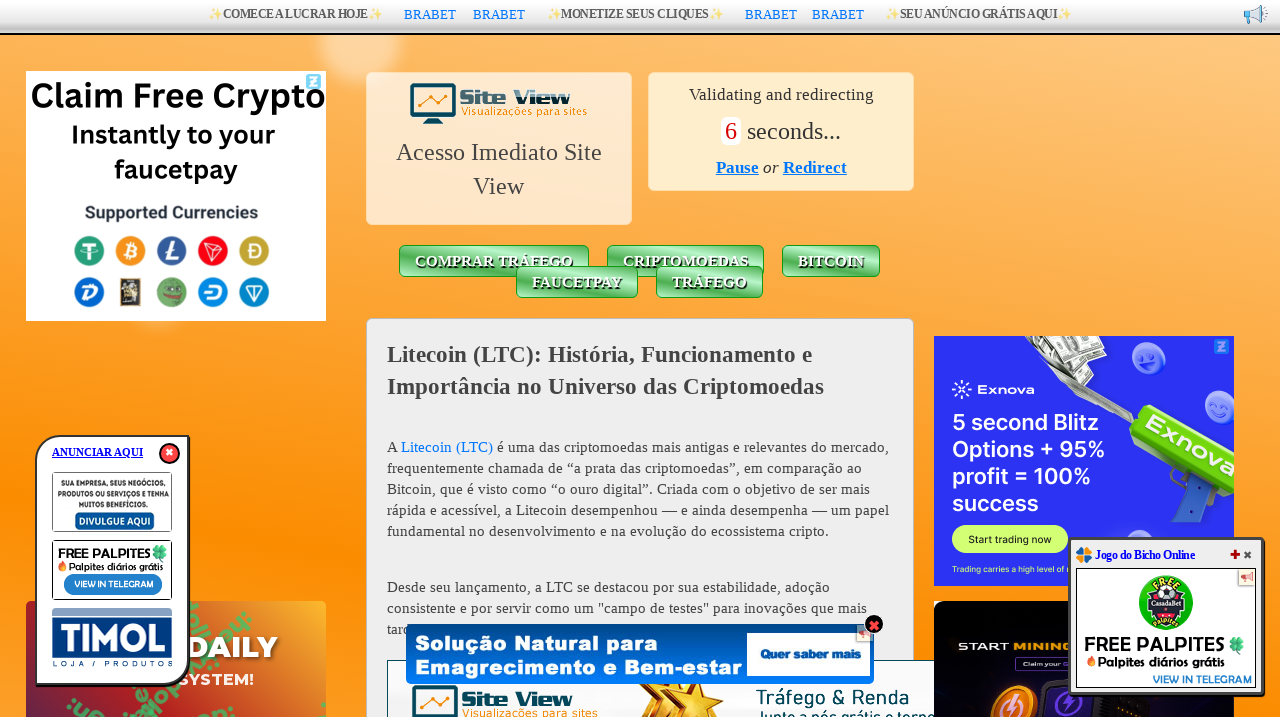

Waited for page to reach networkidle state
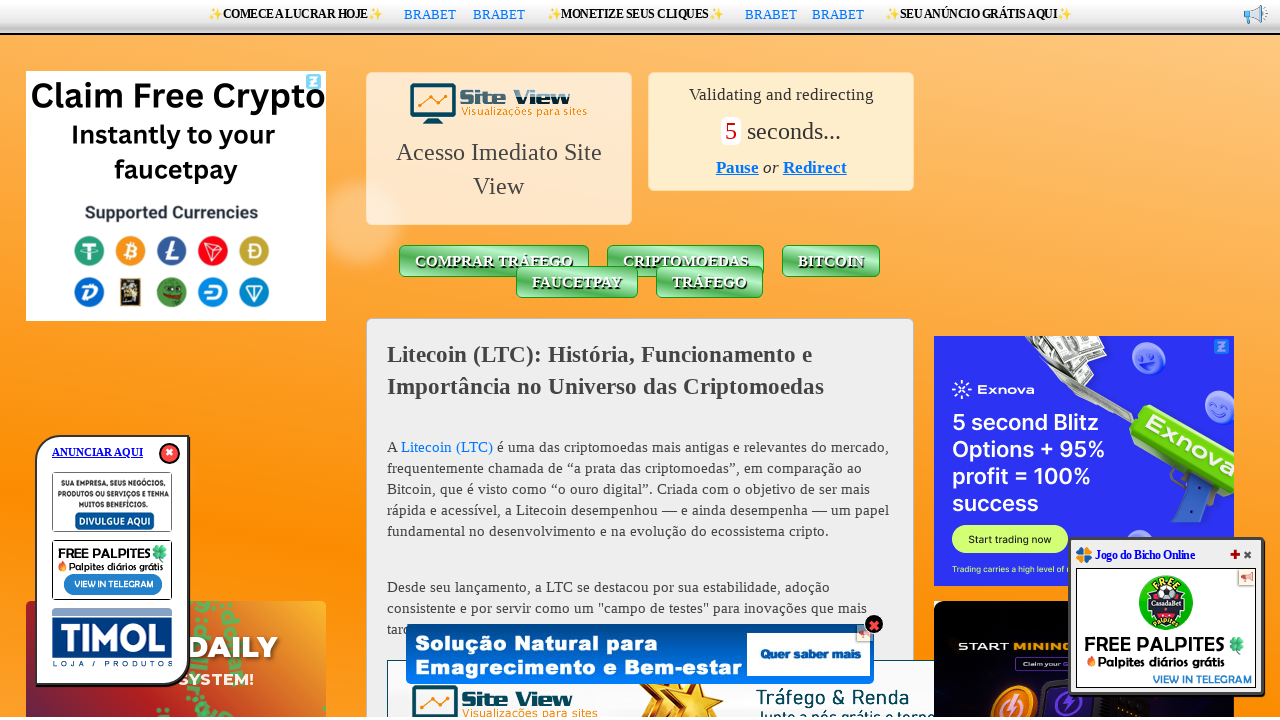

Waited 5 seconds for content to fully render
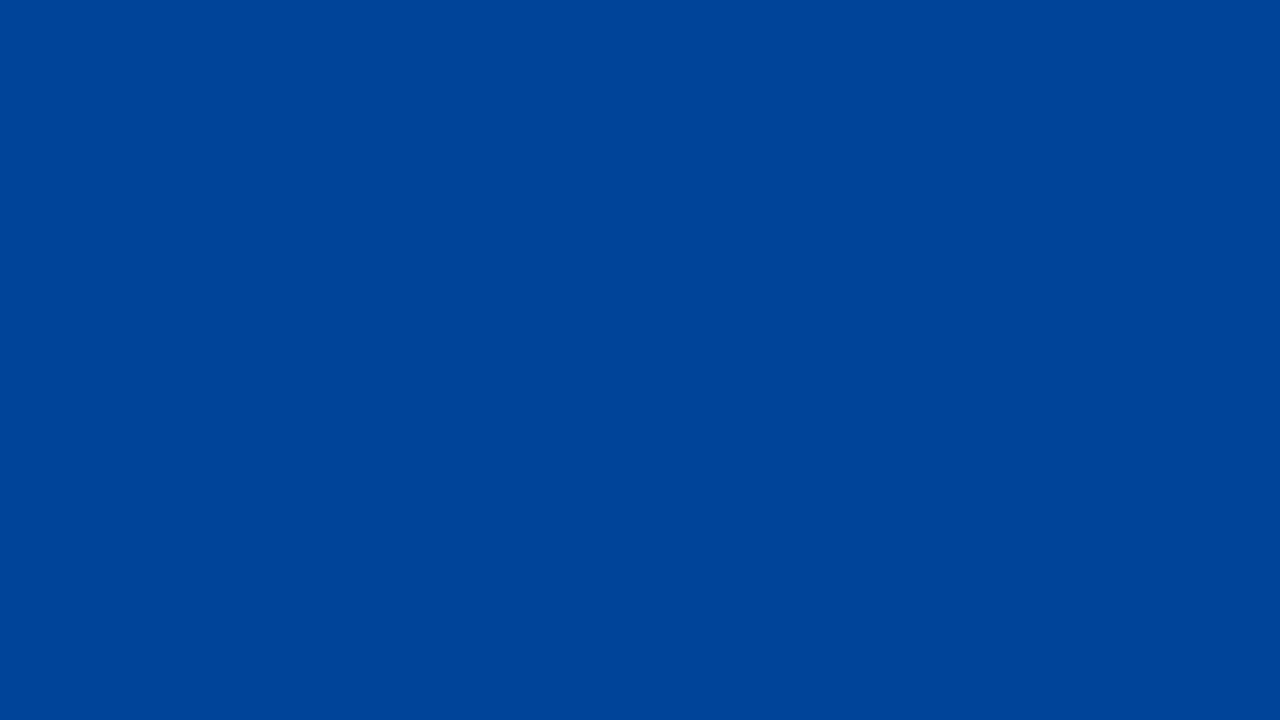

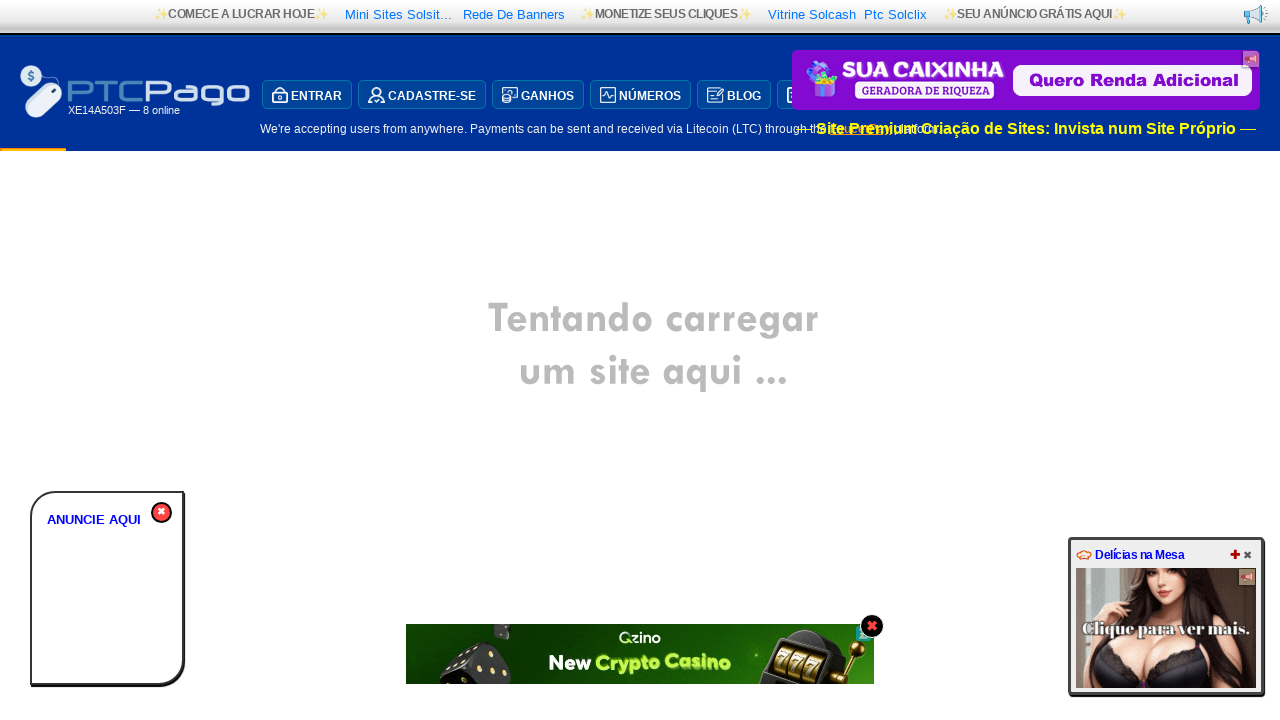